Tests a registration form by filling in basic information including username, email, gender, hobbies, interests, country, and date of birth, then submitting the form.

Starting URL: https://material.playwrightvn.com/

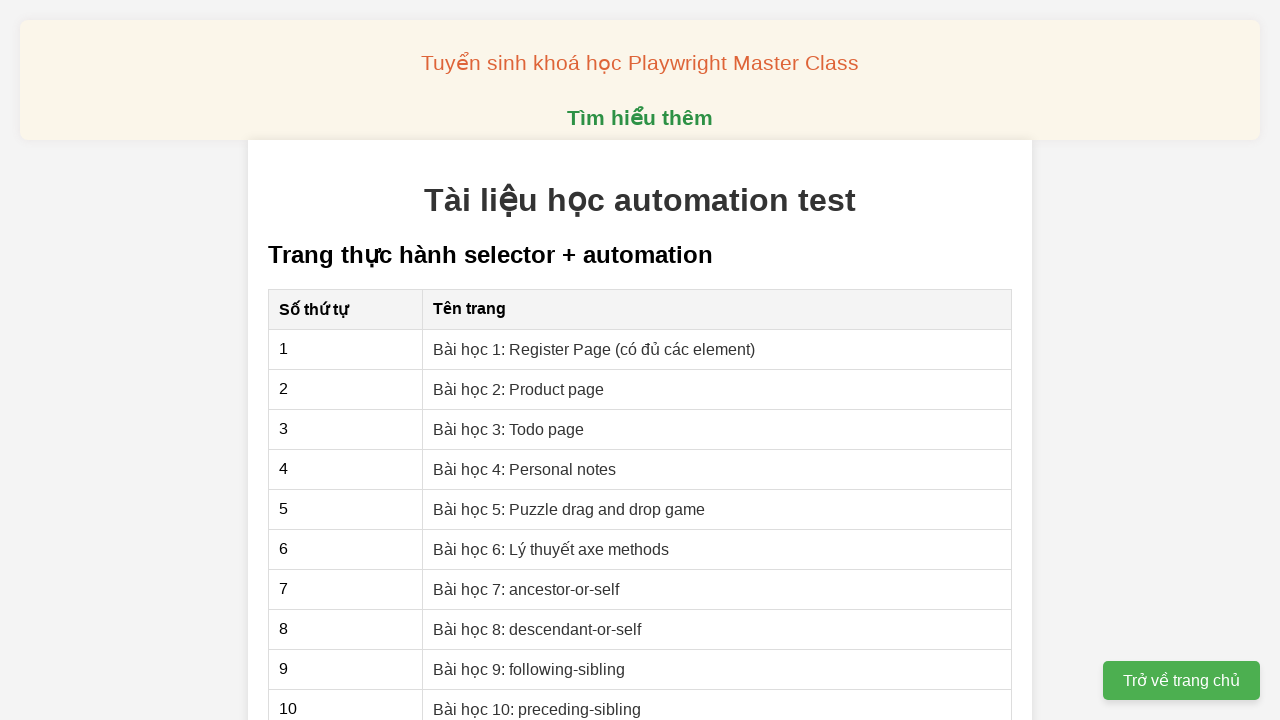

Clicked on lesson 1 link to open registration page at (594, 349) on a[href="01-xpath-register-page.html"]
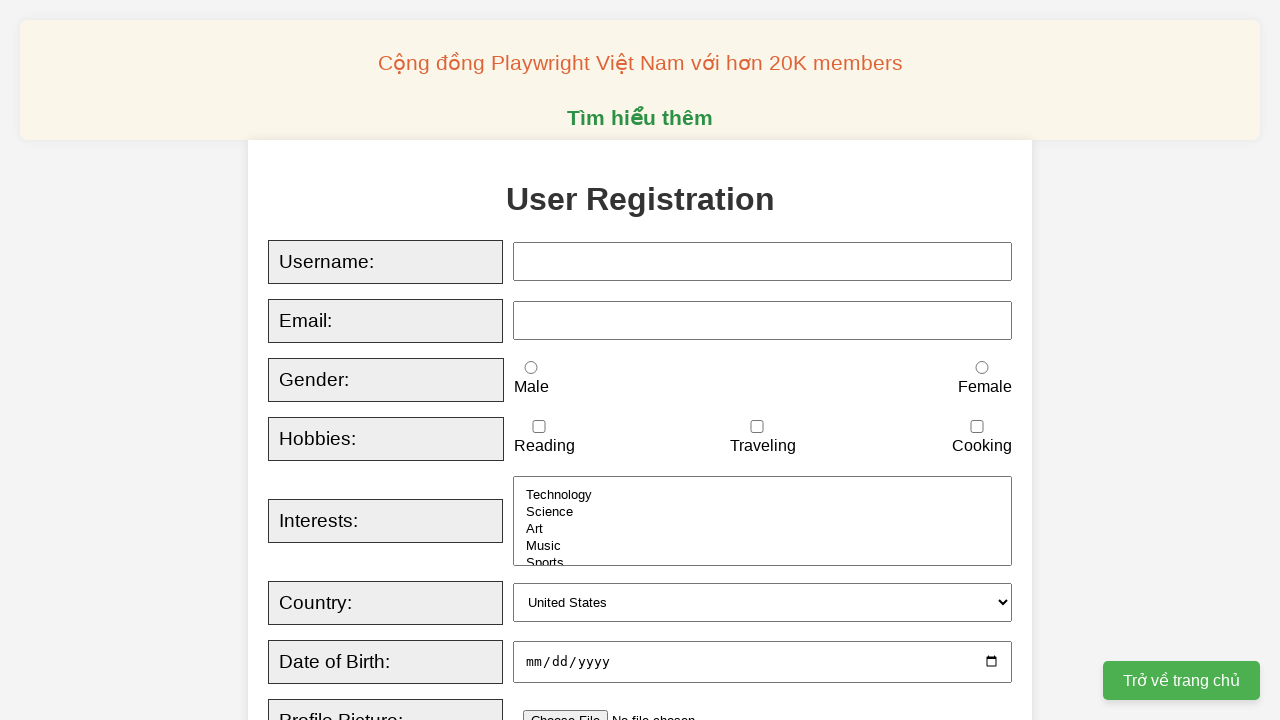

Filled username field with 'playwright_TestUser' on #username
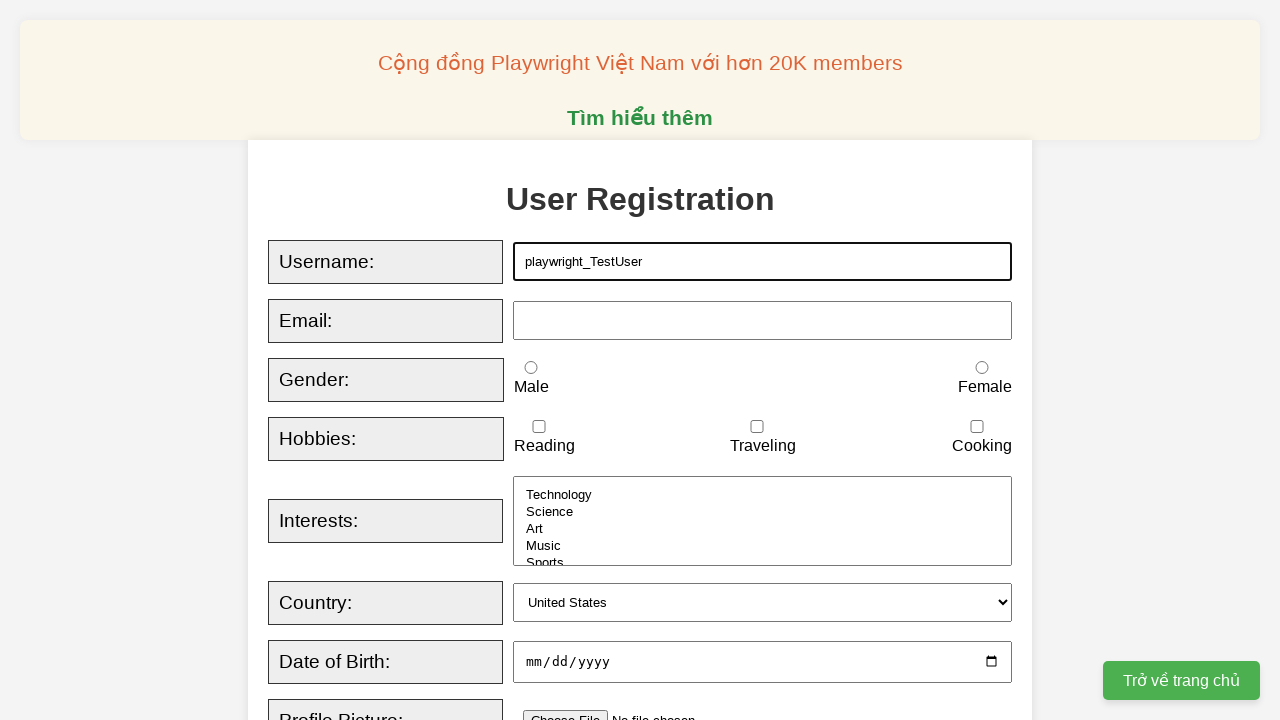

Filled email field with 'testuser@playwright.com' on #email
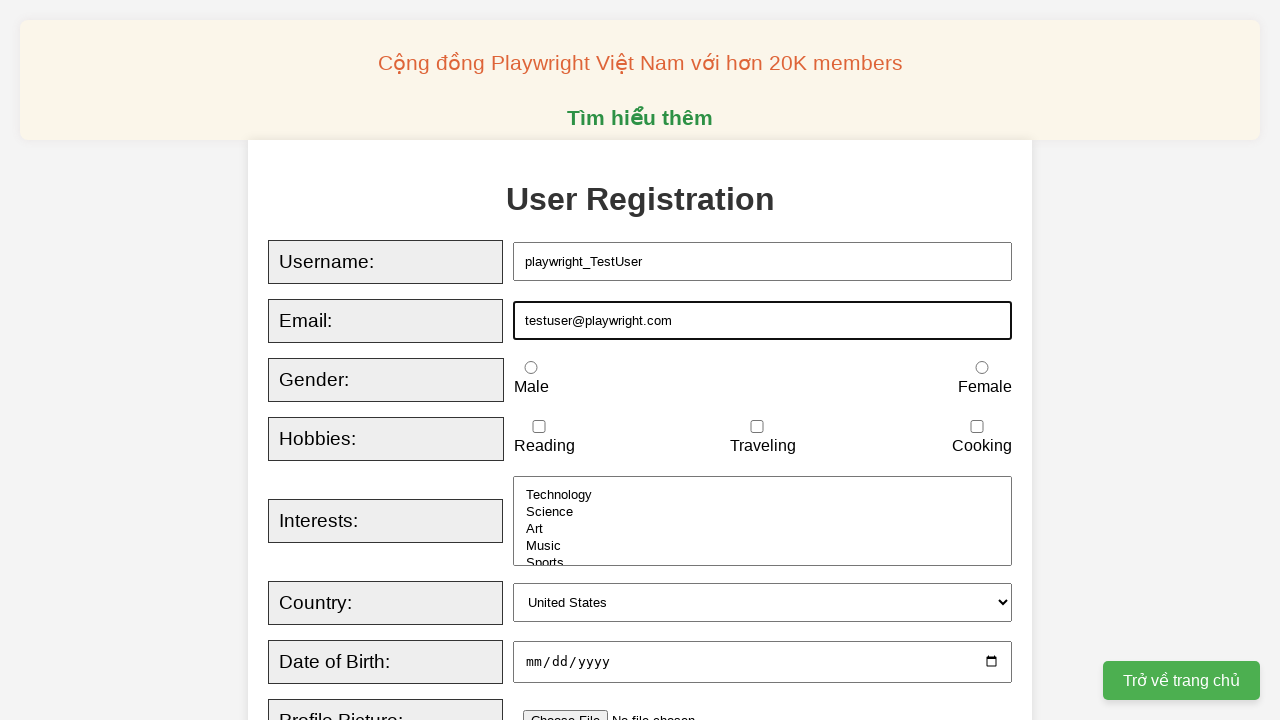

Selected female gender at (982, 368) on #female
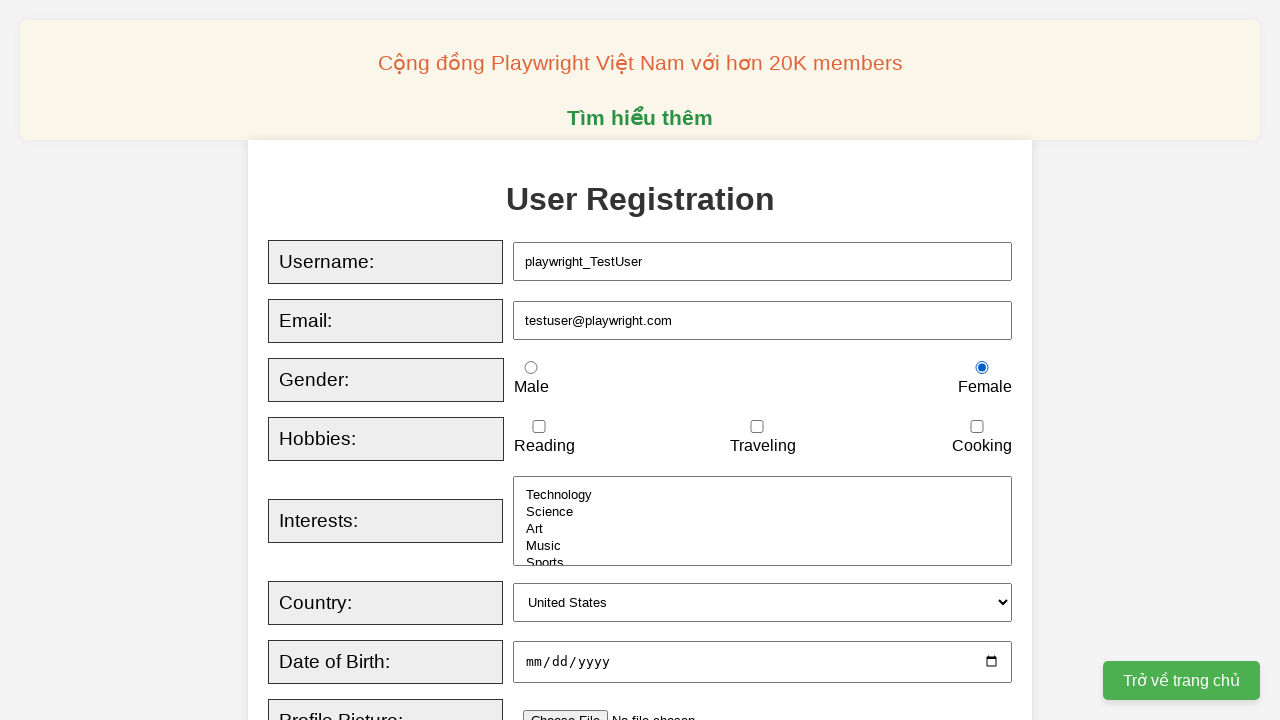

Selected reading hobby at (539, 427) on #reading
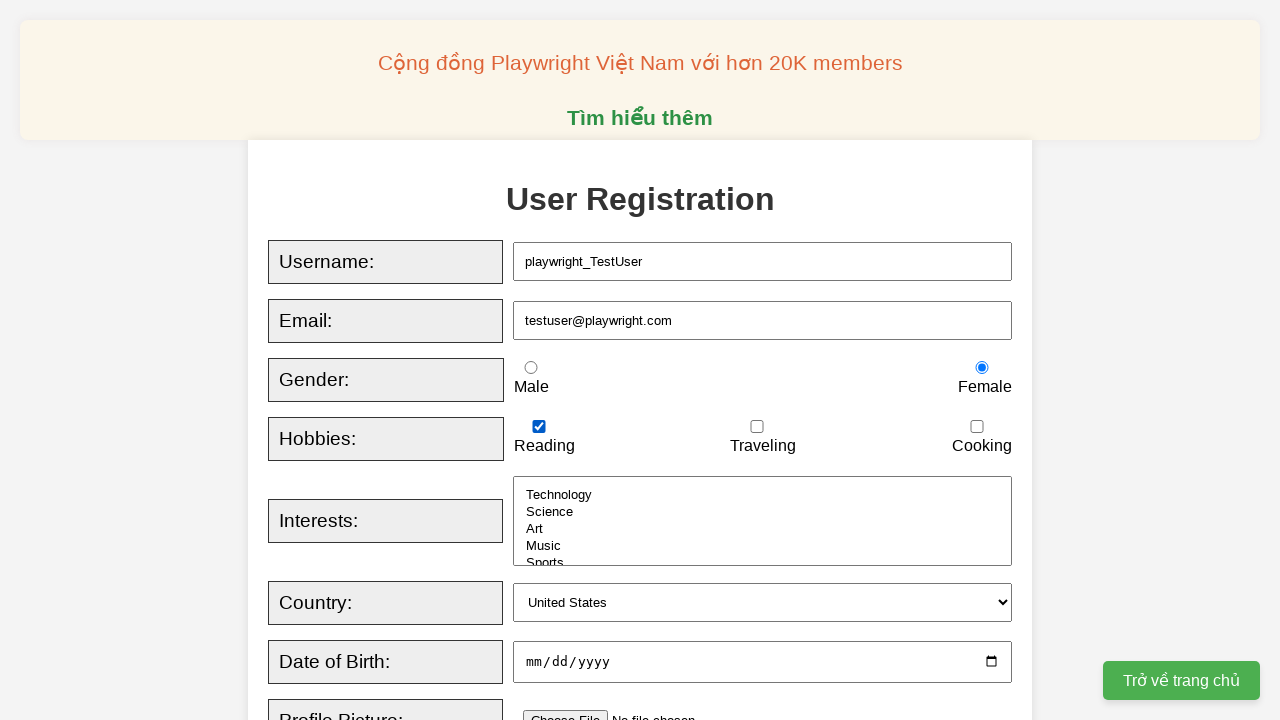

Selected cooking hobby at (977, 427) on #cooking
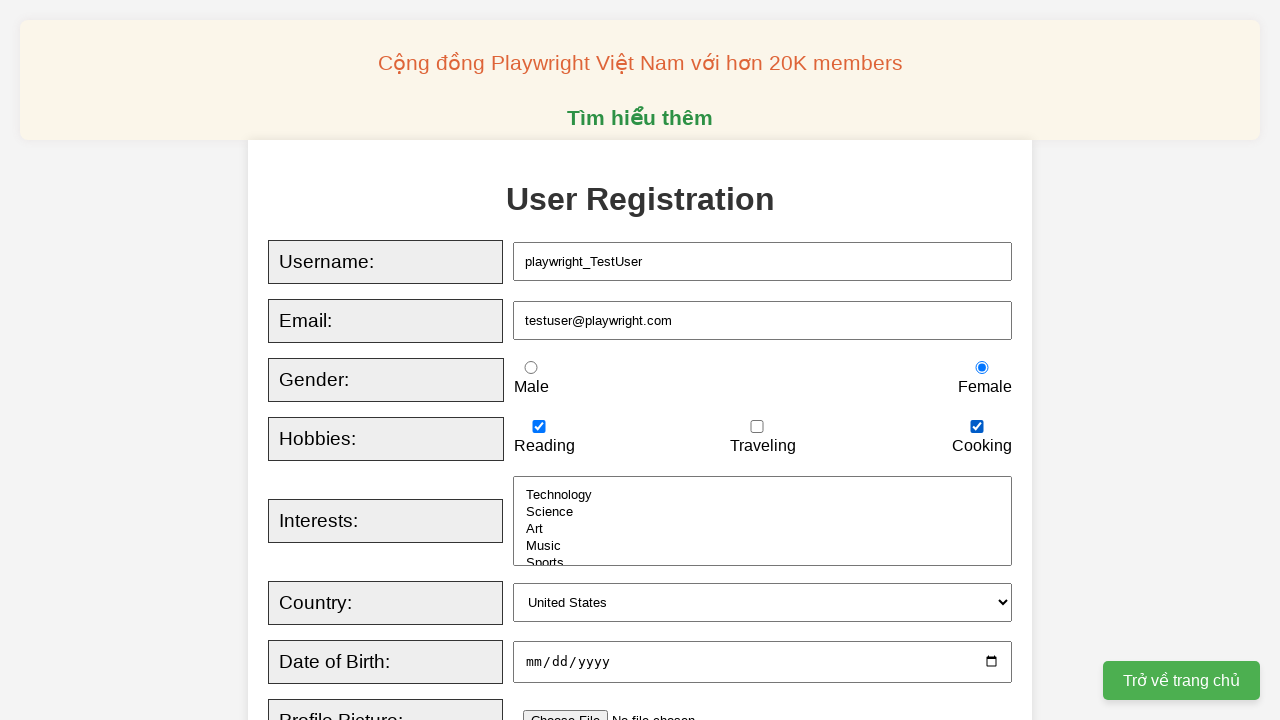

Selected interests: technology and music on #interests
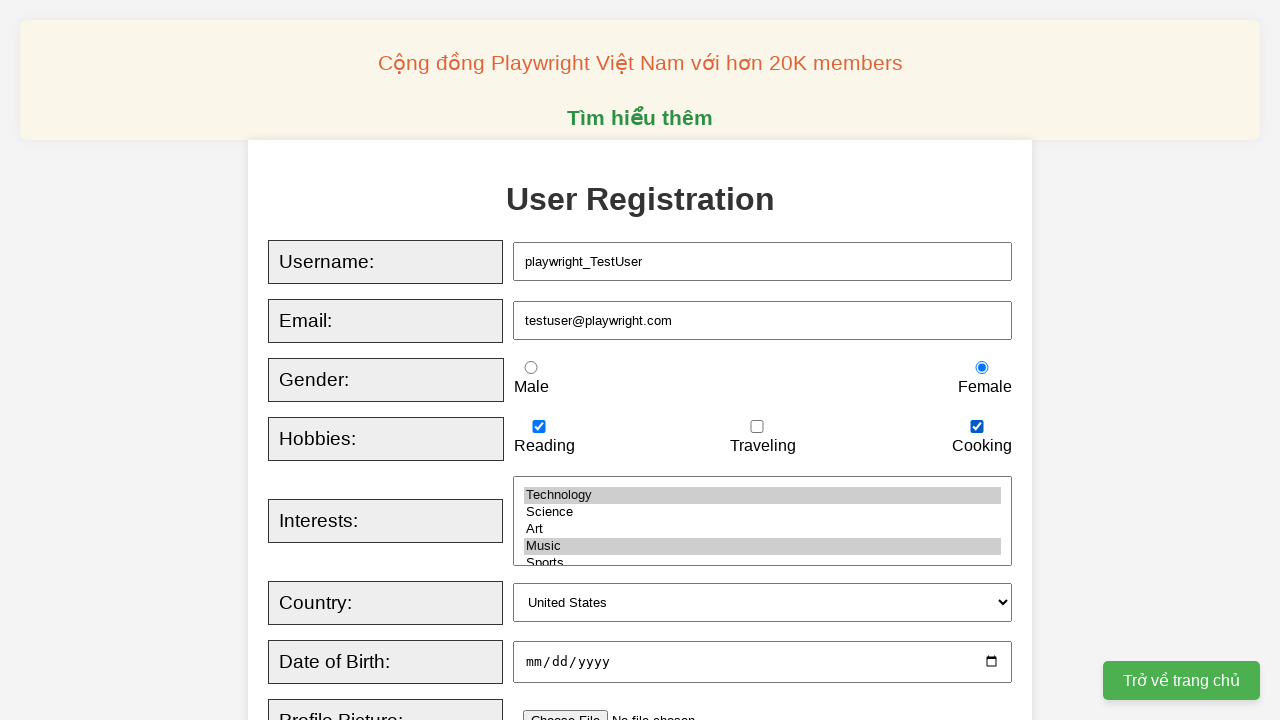

Selected country: Australia on #country
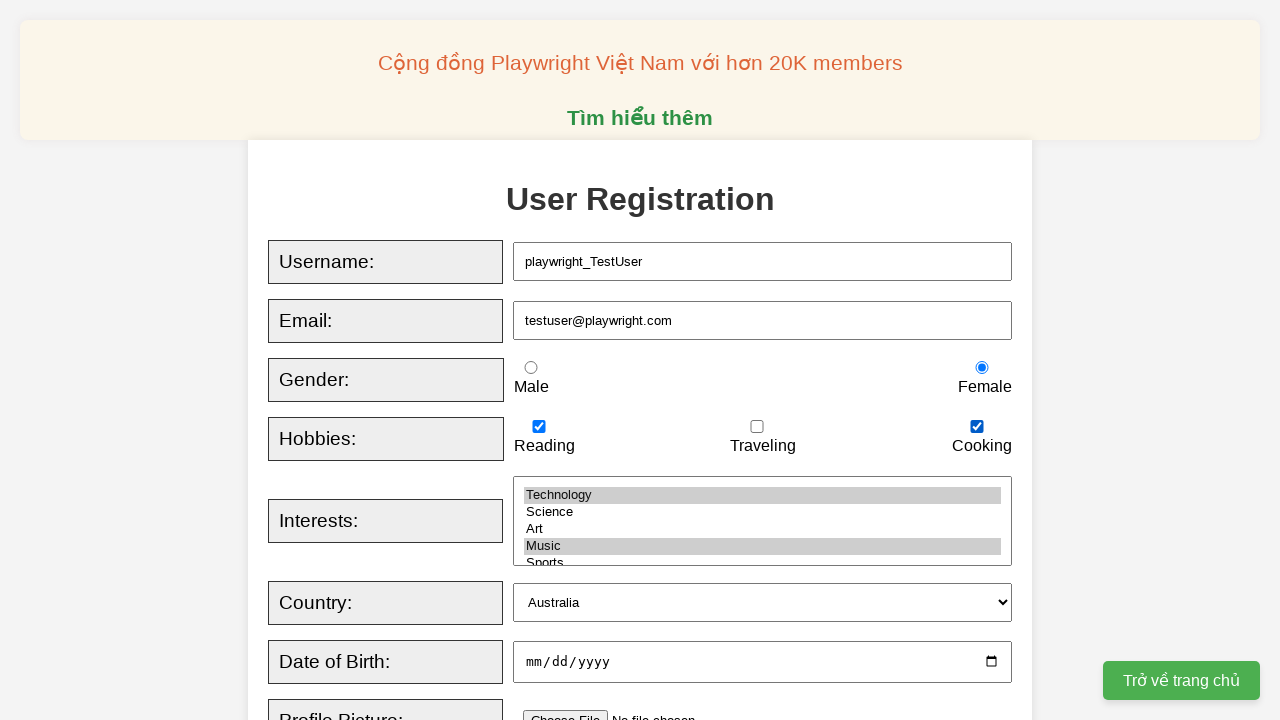

Filled date of birth field with '2000-09-16' on #dob
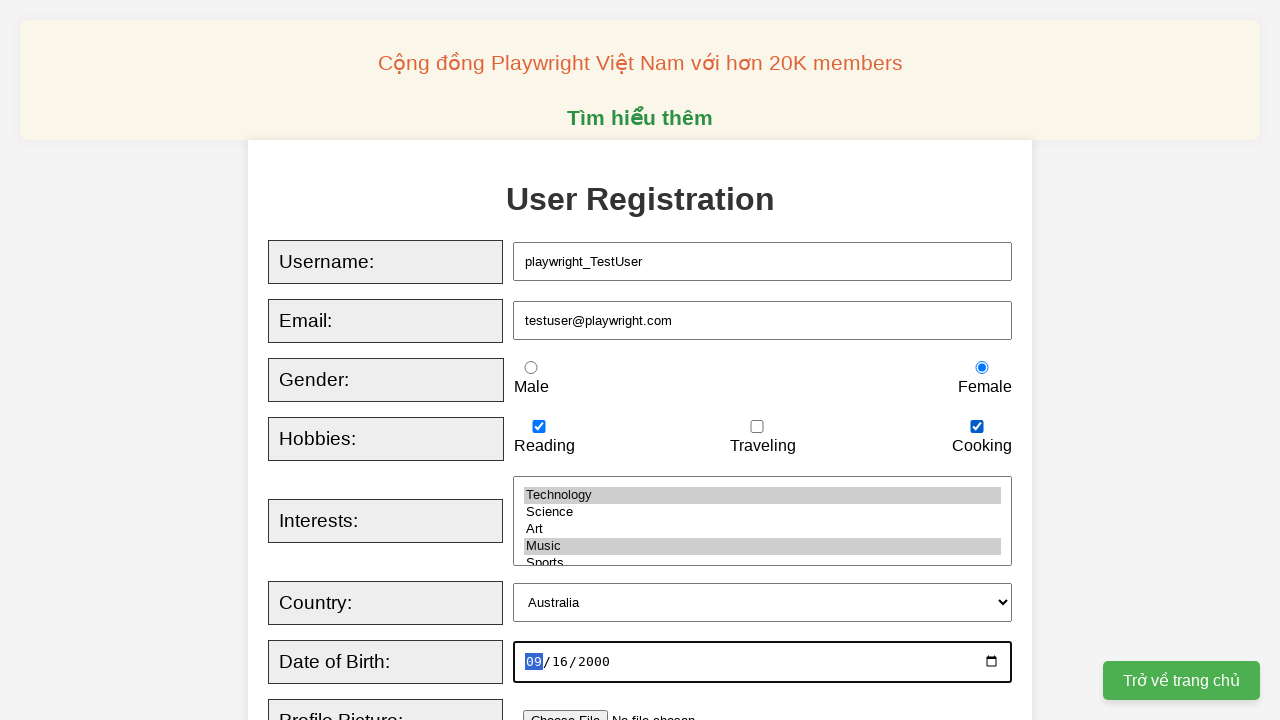

Clicked submit button to submit the registration form at (528, 360) on button[type="submit"]
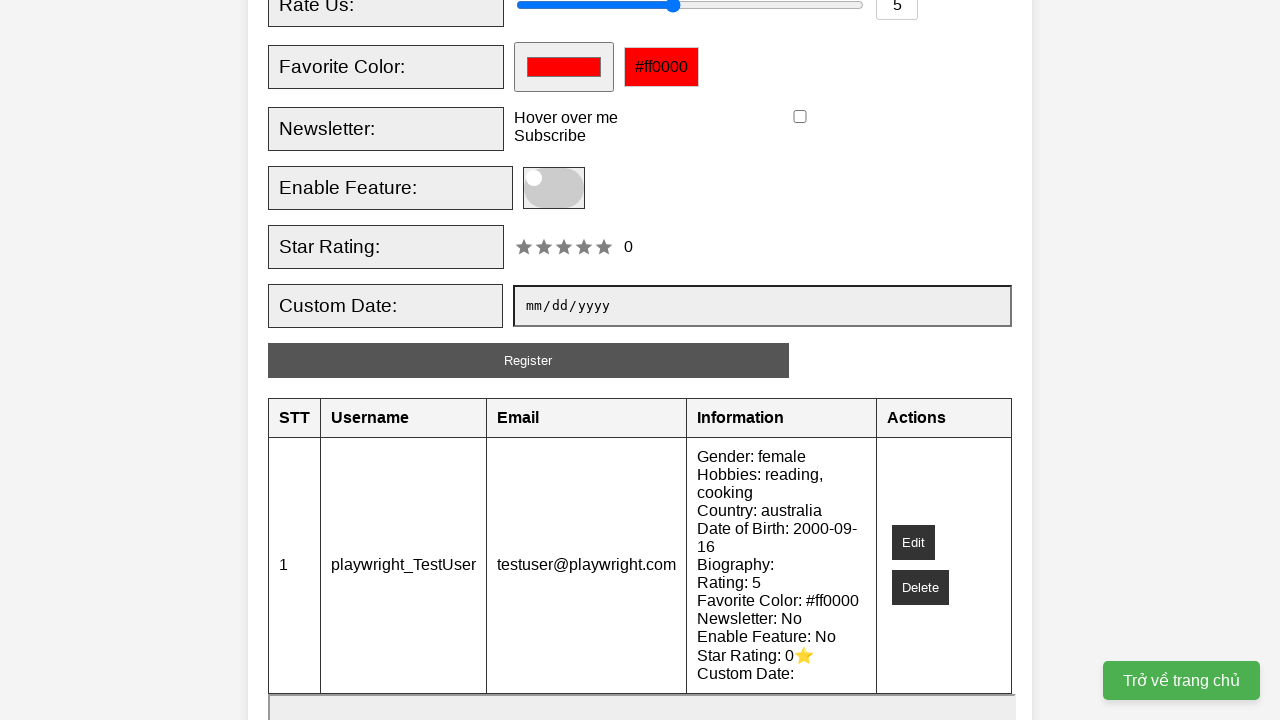

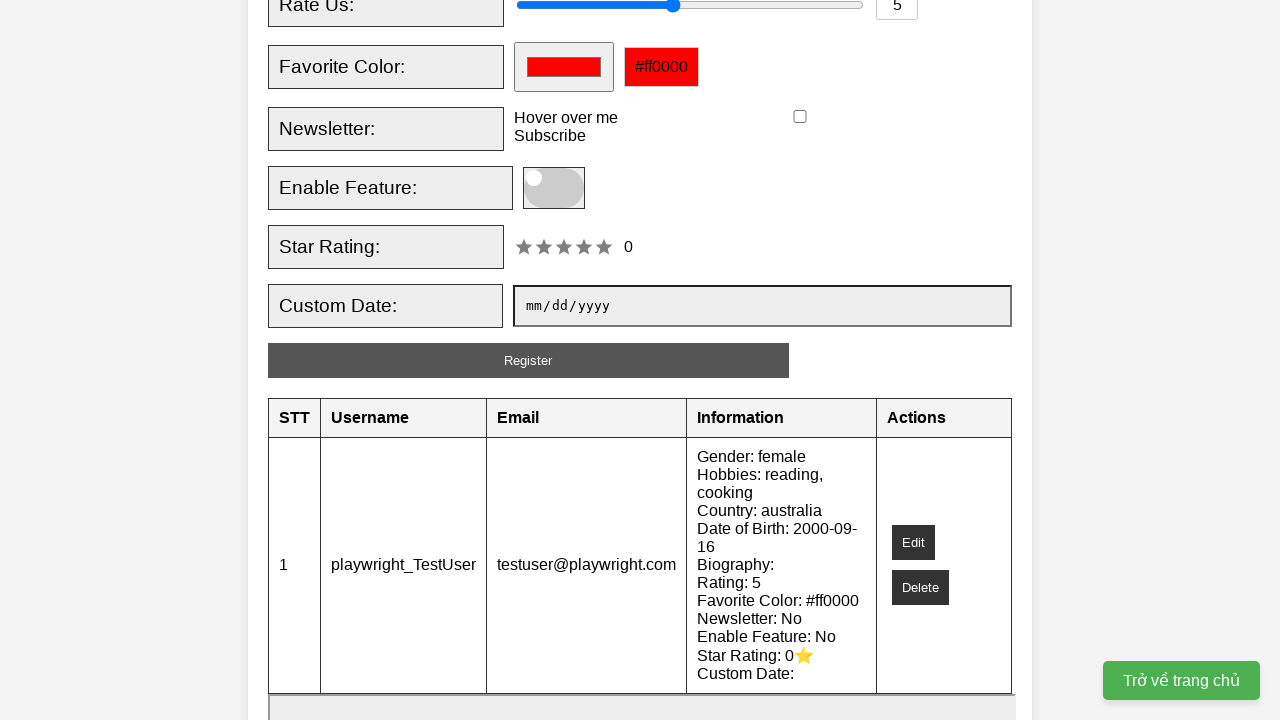